Demonstrates drag and drop by offset using element coordinates

Starting URL: https://crossbrowsertesting.github.io/drag-and-drop

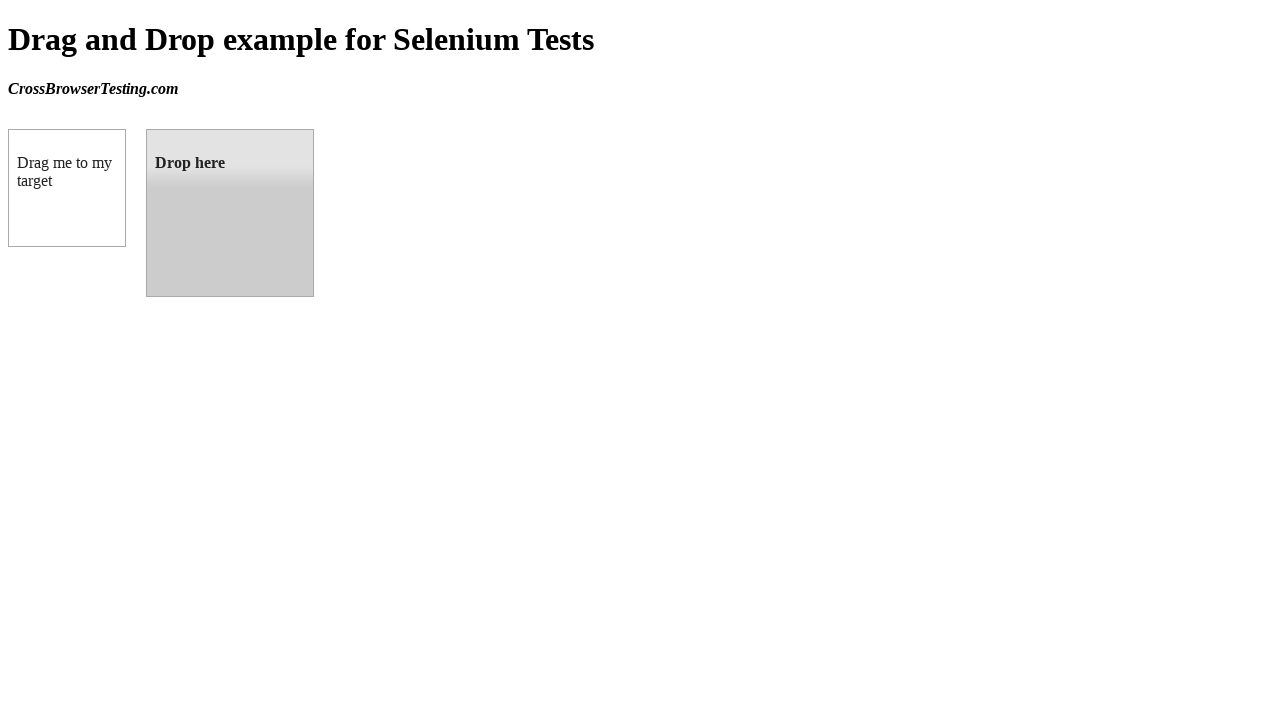

Located draggable source element
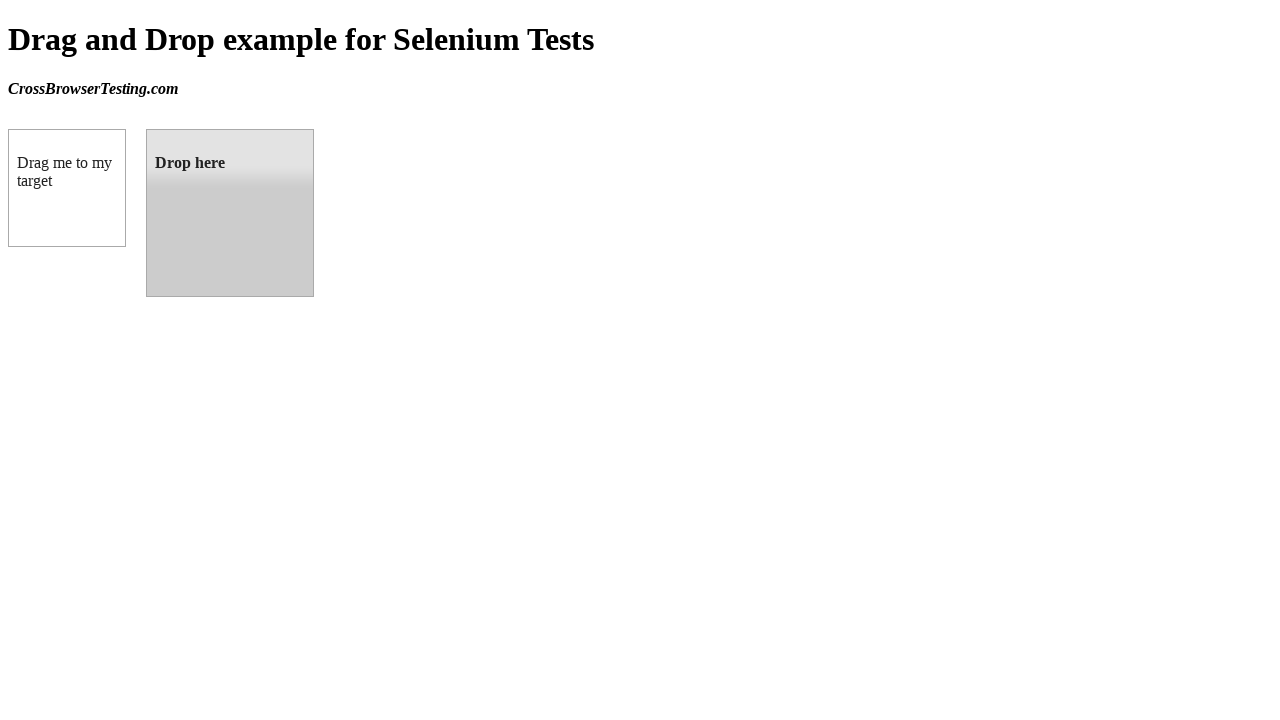

Located droppable target element
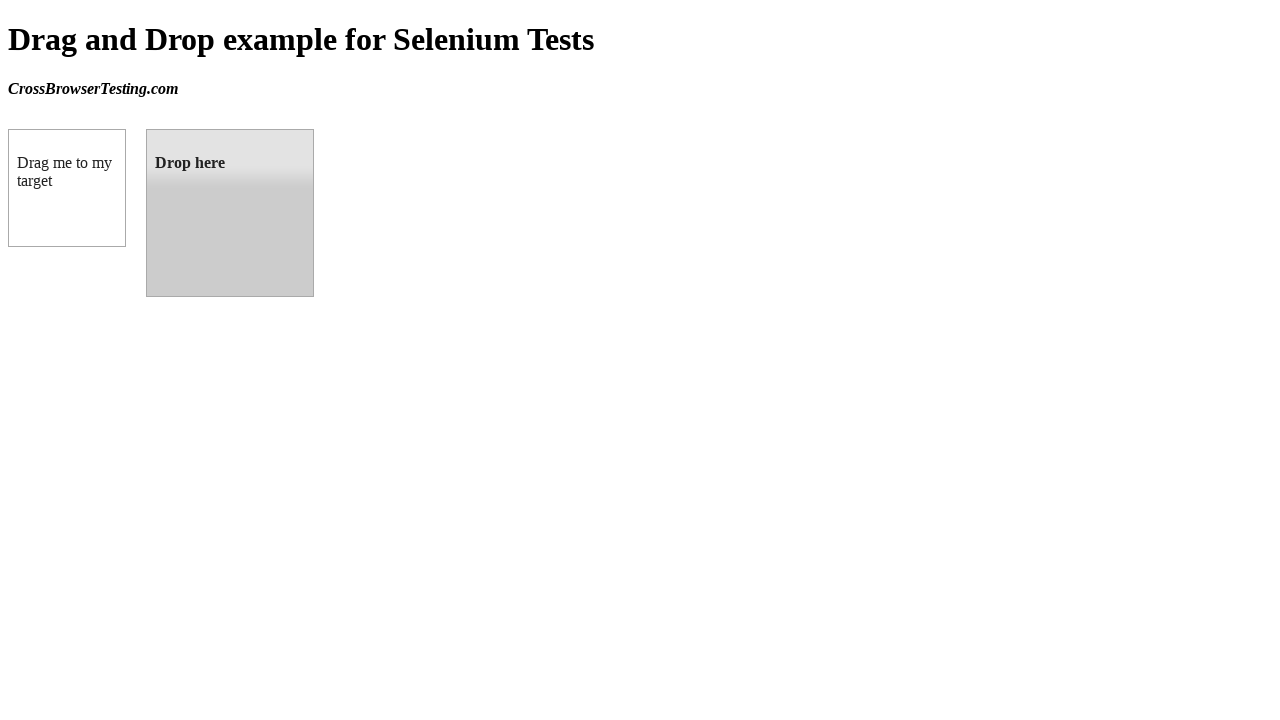

Retrieved bounding box coordinates of target element
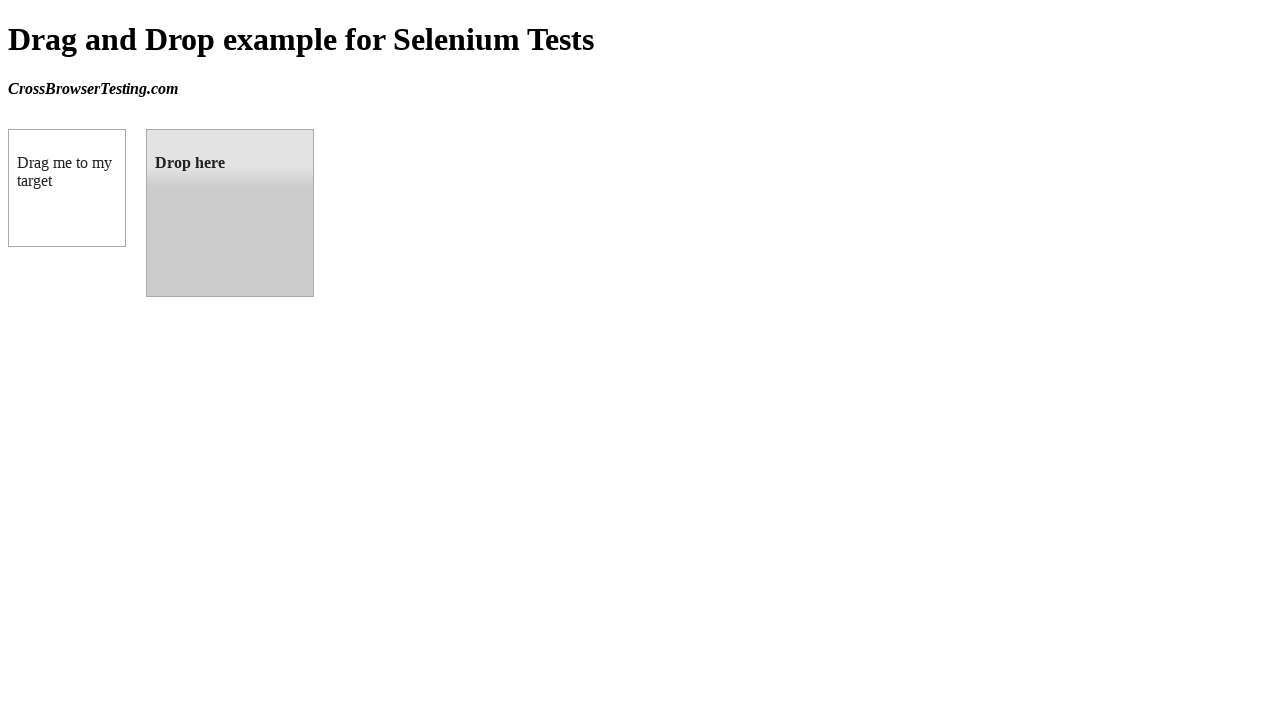

Dragged source element to target element by offset at (230, 213)
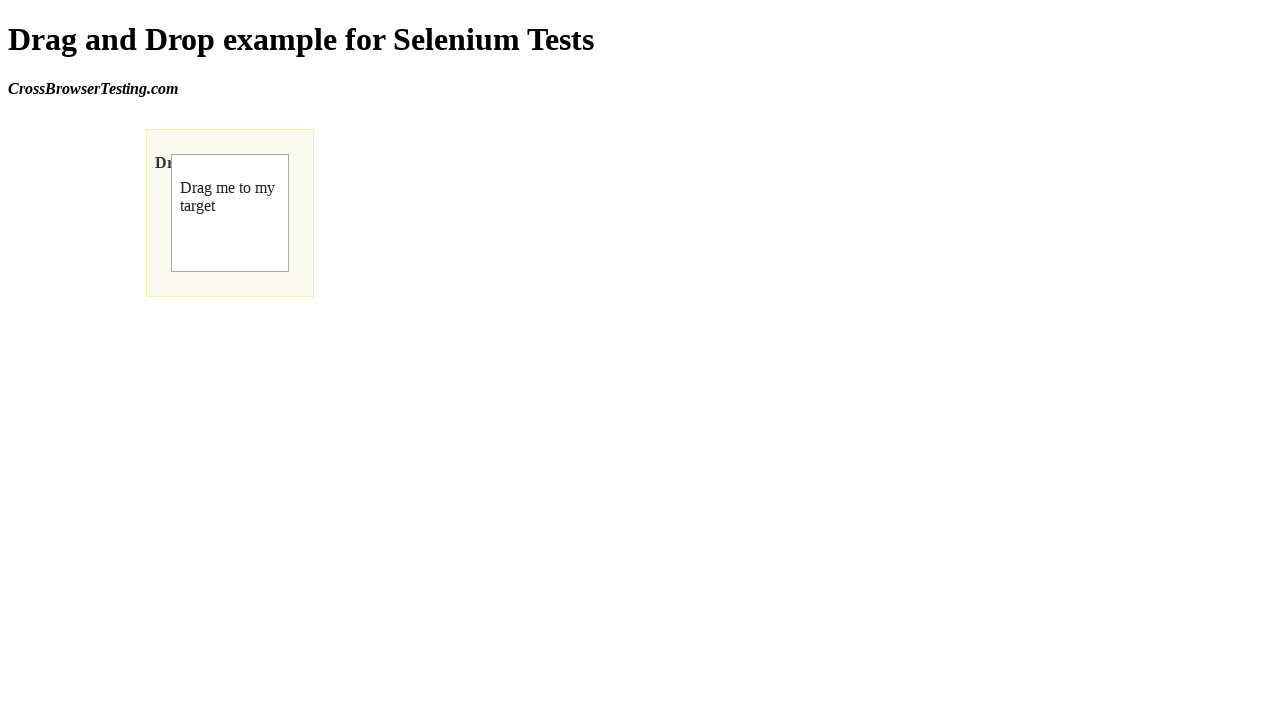

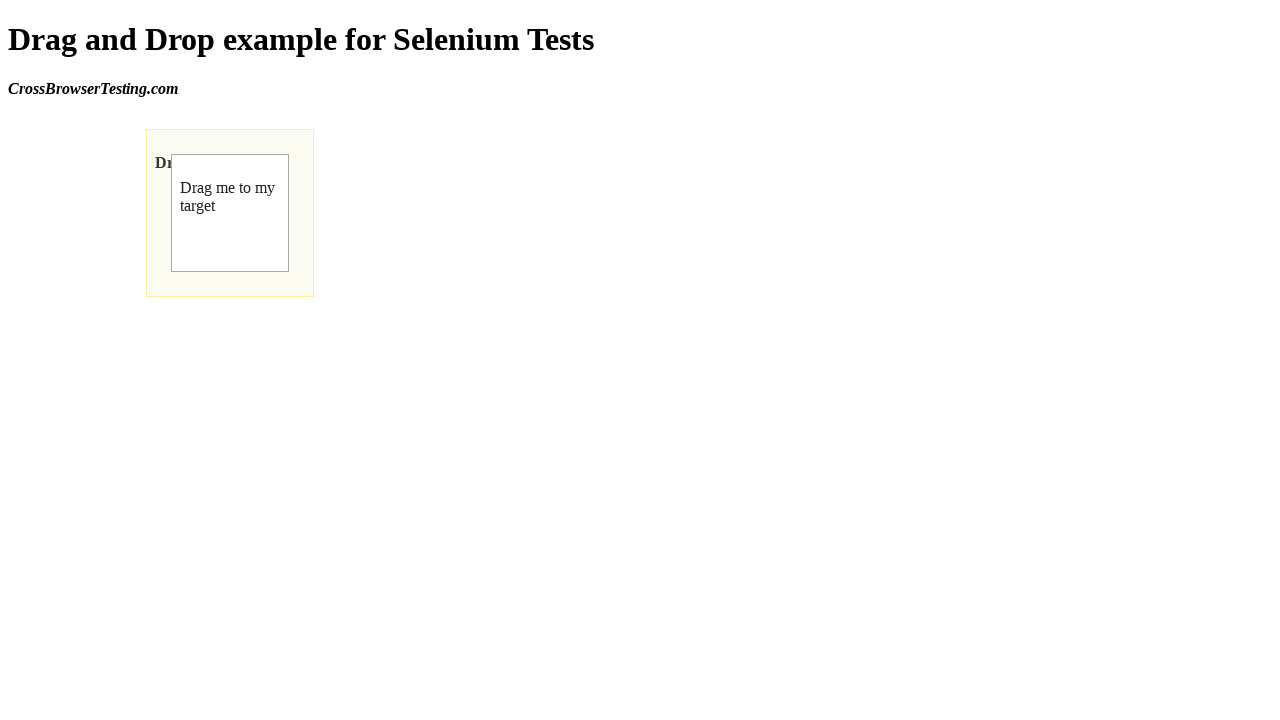